Tests handling of JavaScript alert and confirm dialog popups by accepting them

Starting URL: http://www.rahulshettyacademy.com/AutomationPractice/

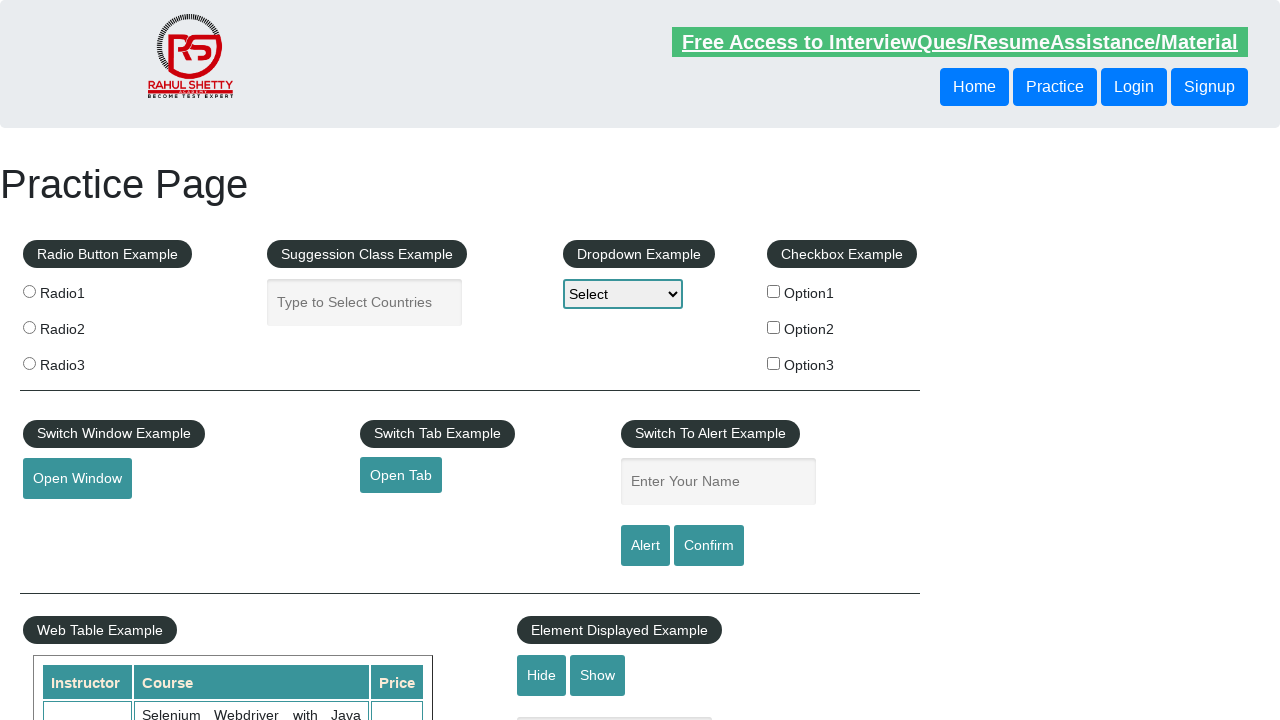

Set up dialog handler to accept all dialogs
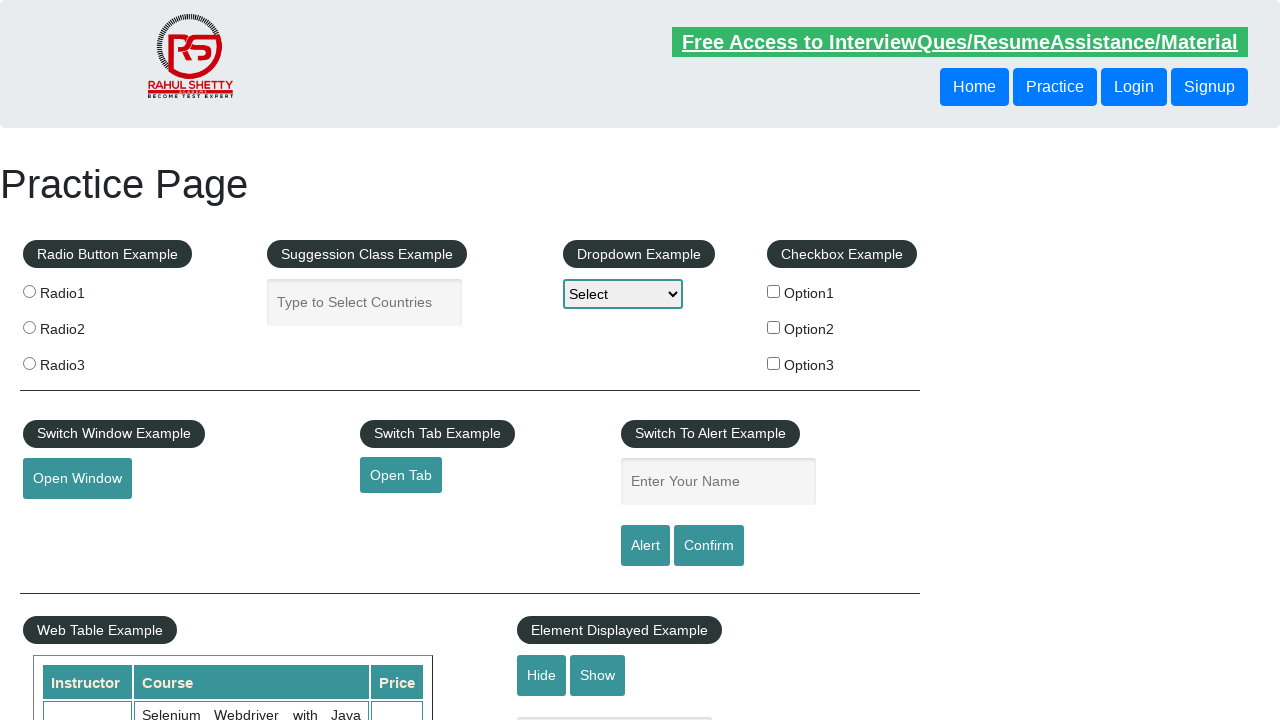

Clicked alert button to trigger JavaScript alert at (645, 546) on #alertbtn
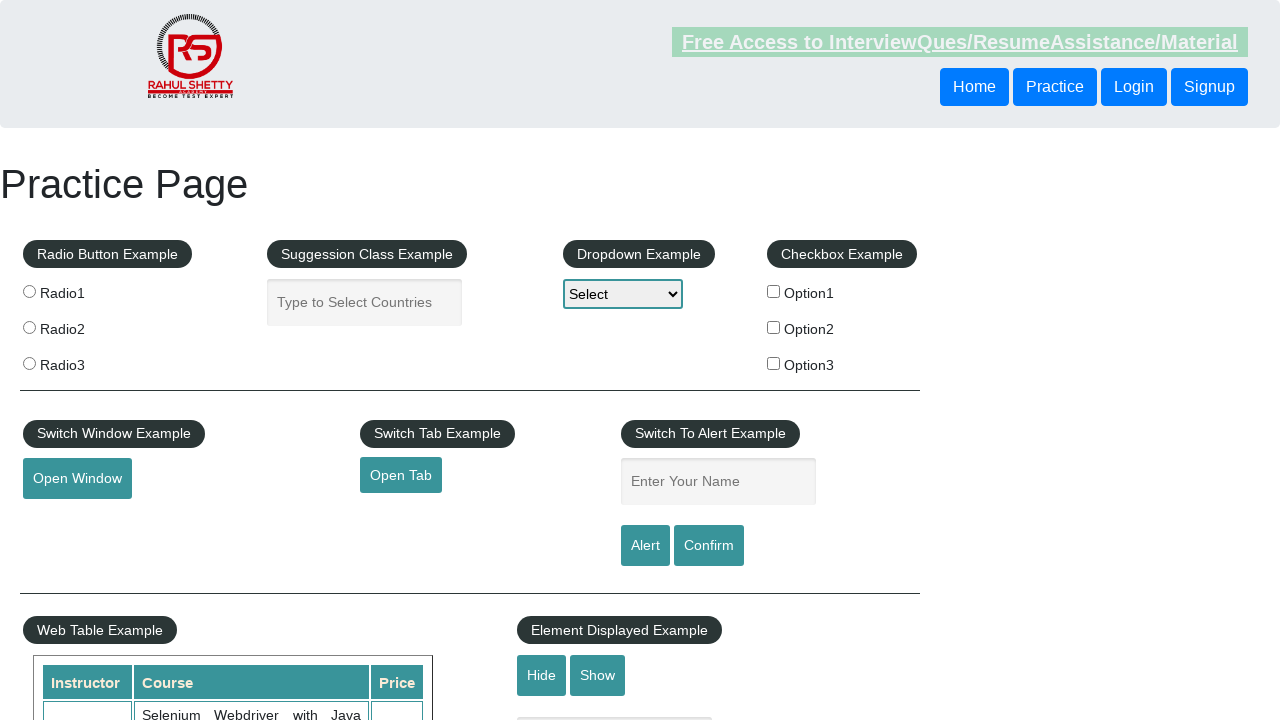

Clicked confirm button to trigger JavaScript confirm dialog at (709, 546) on #confirmbtn
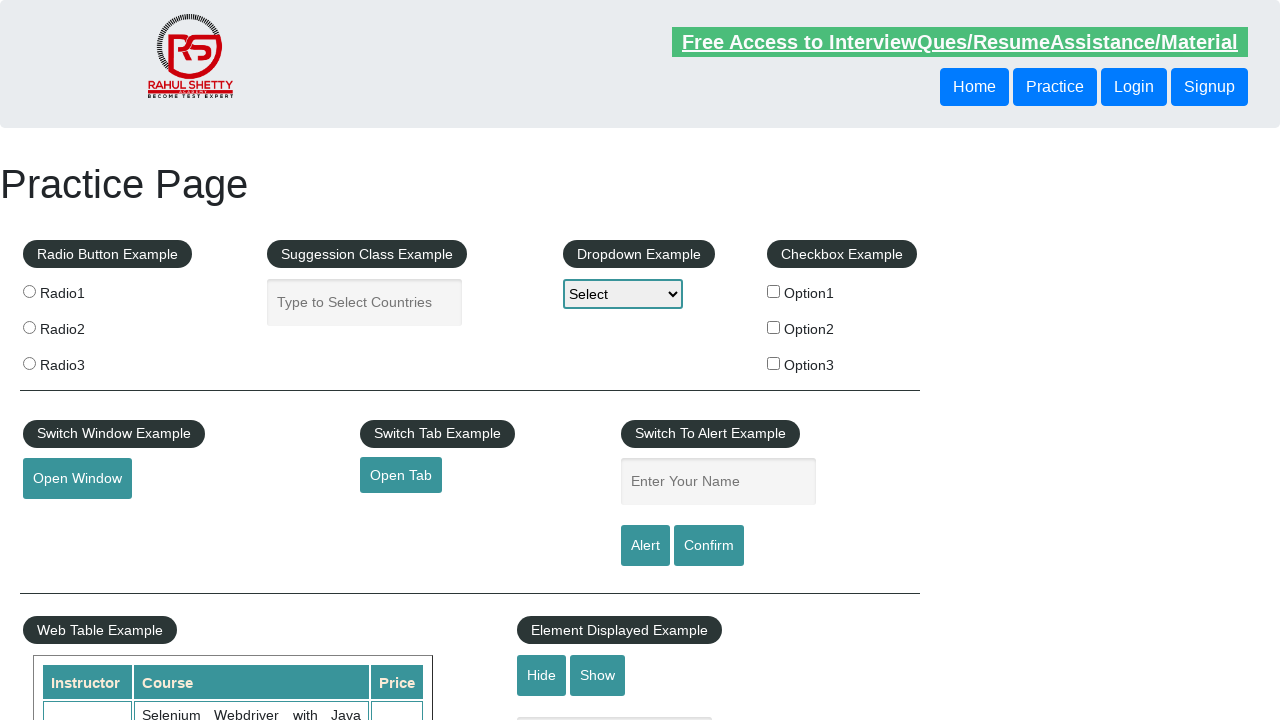

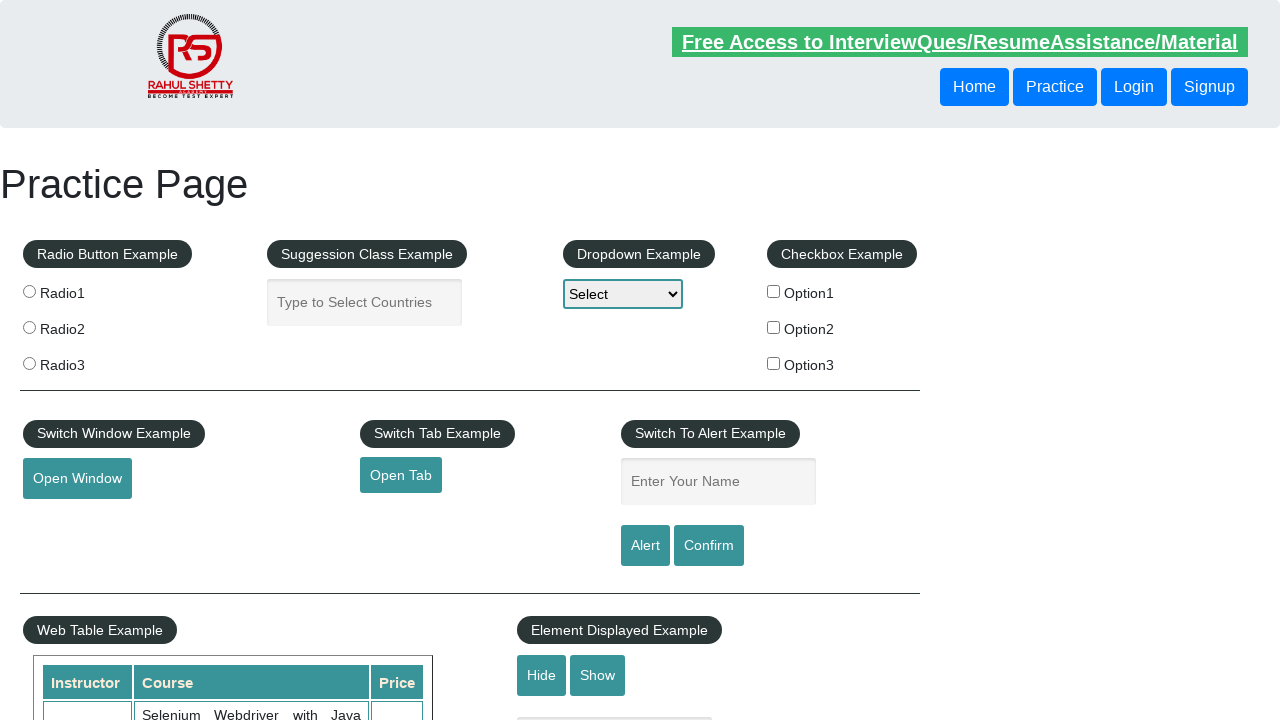